Navigates to Flipkart homepage and verifies the page loads by checking the page title

Starting URL: https://www.flipkart.com/

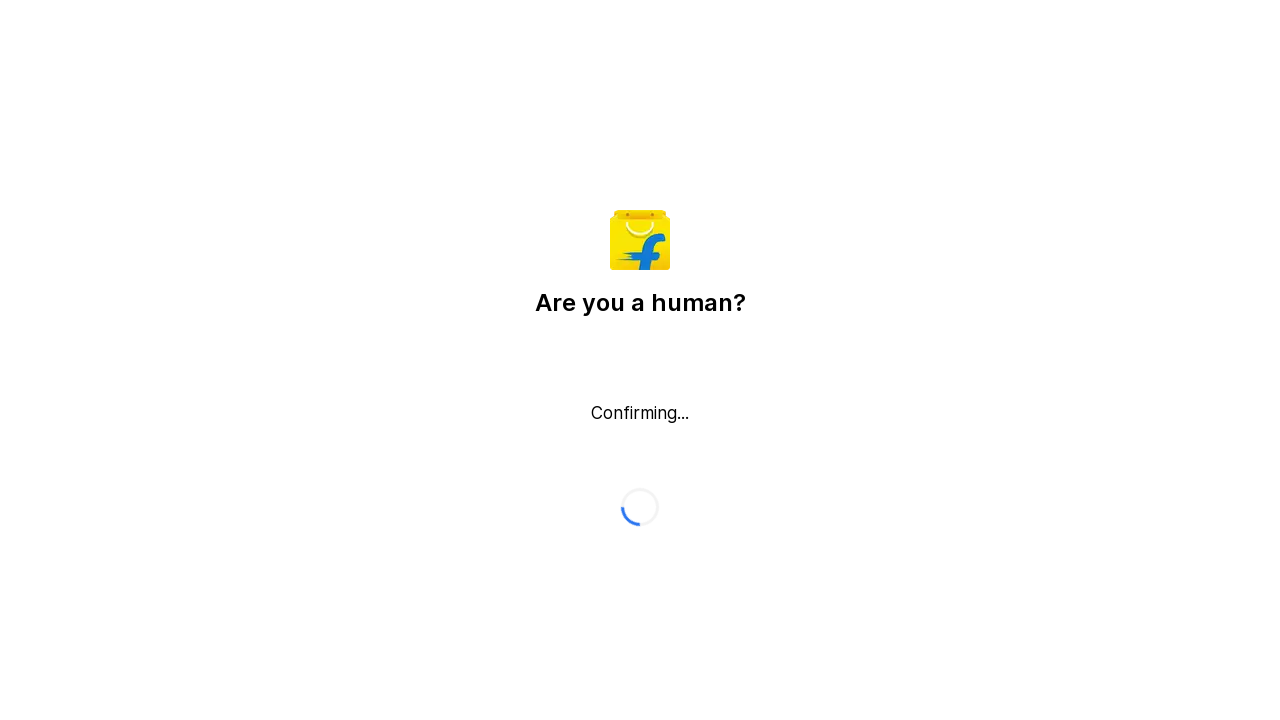

Navigated to Flipkart homepage
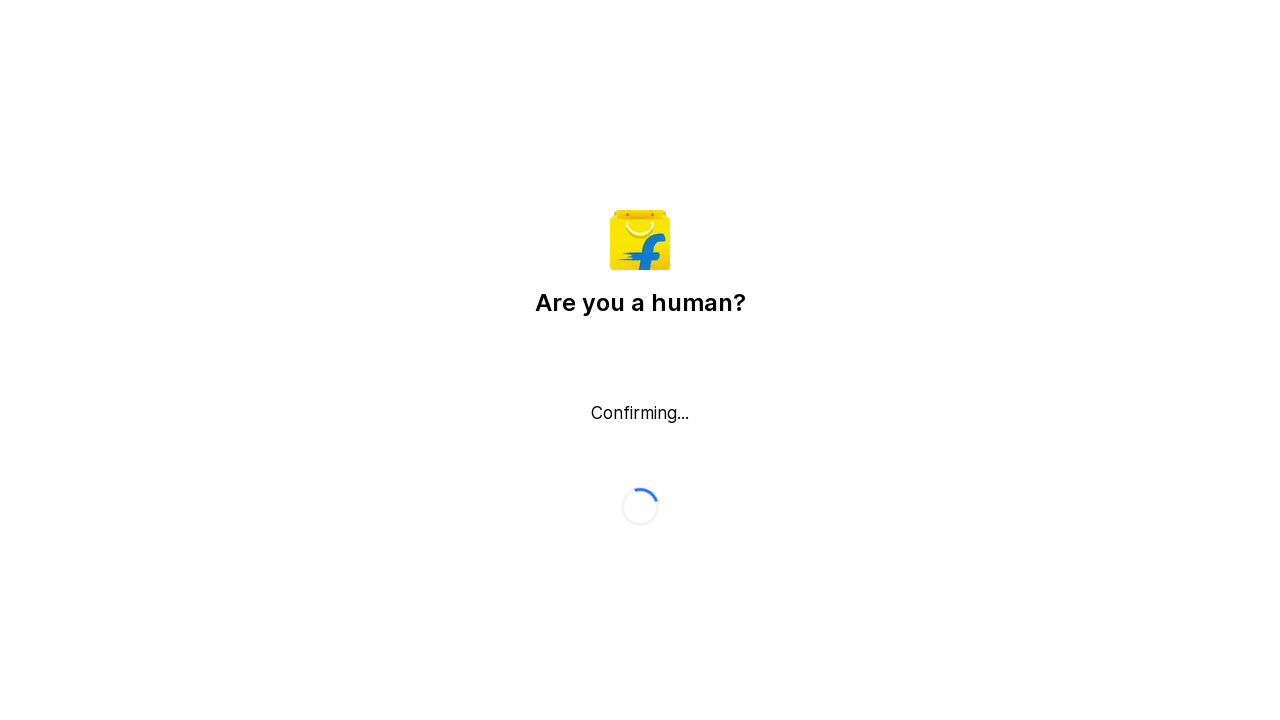

Page DOM content loaded
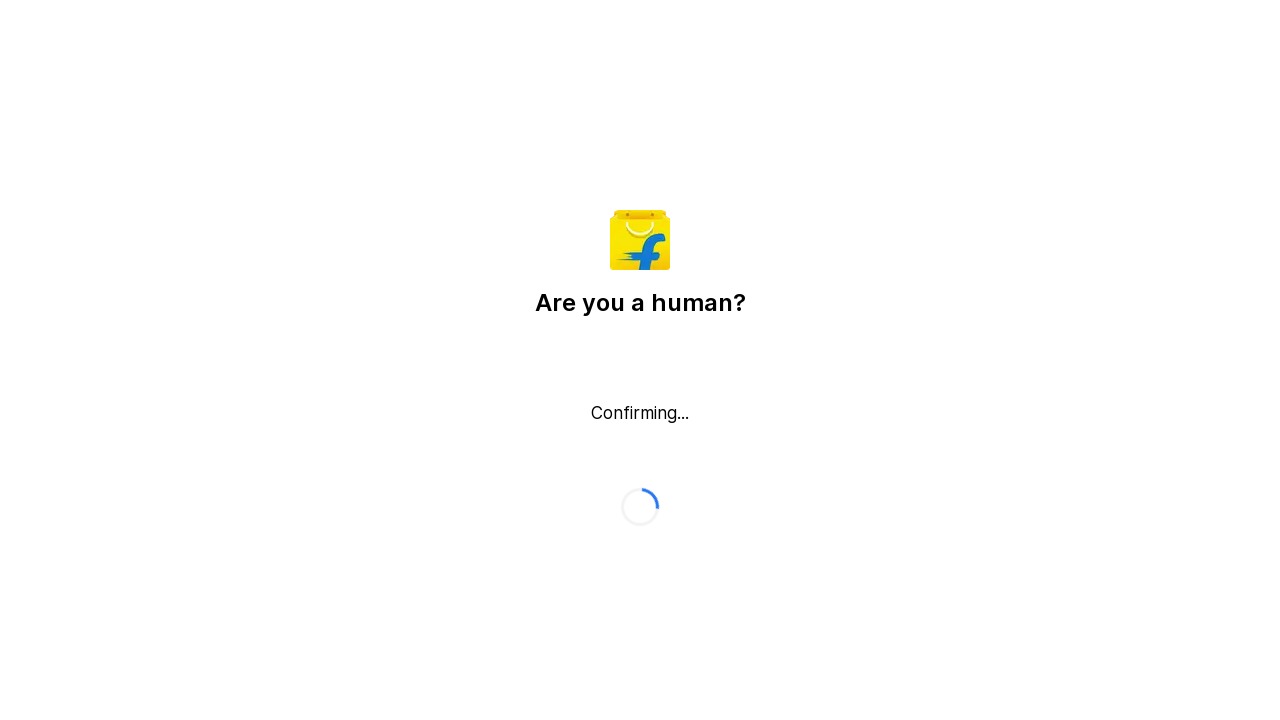

Verified page title is not empty - page loaded successfully
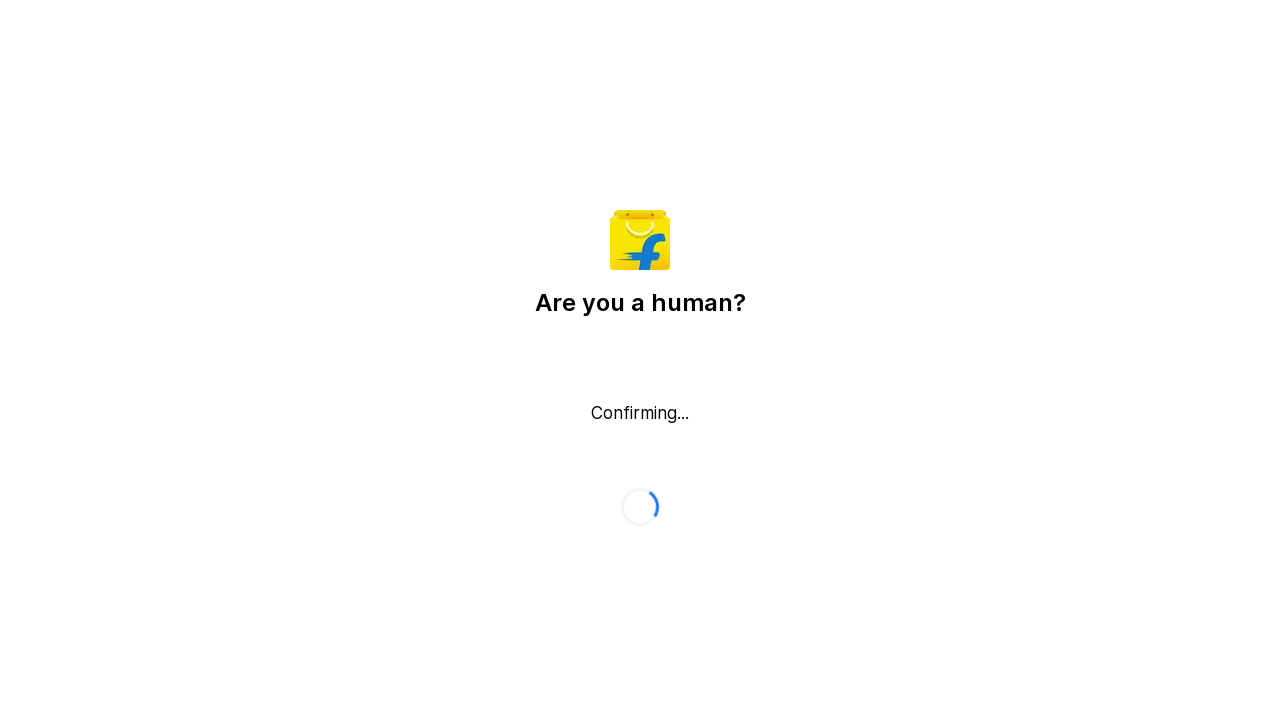

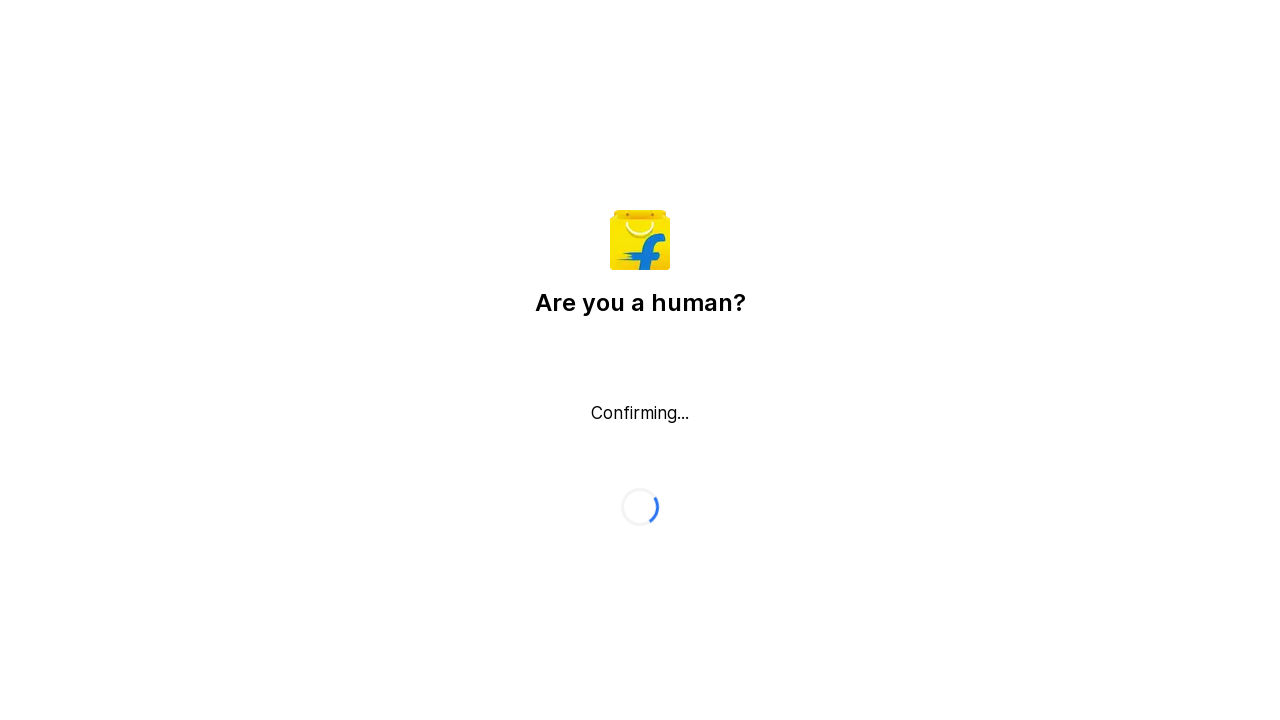